Navigates to the LambdaTest e-commerce playground blog page and verifies that the blog carousel loads with article cards containing title, author, comments, and views information.

Starting URL: https://ecommerce-playground.lambdatest.io/index.php?route=extension/maza/blog/home

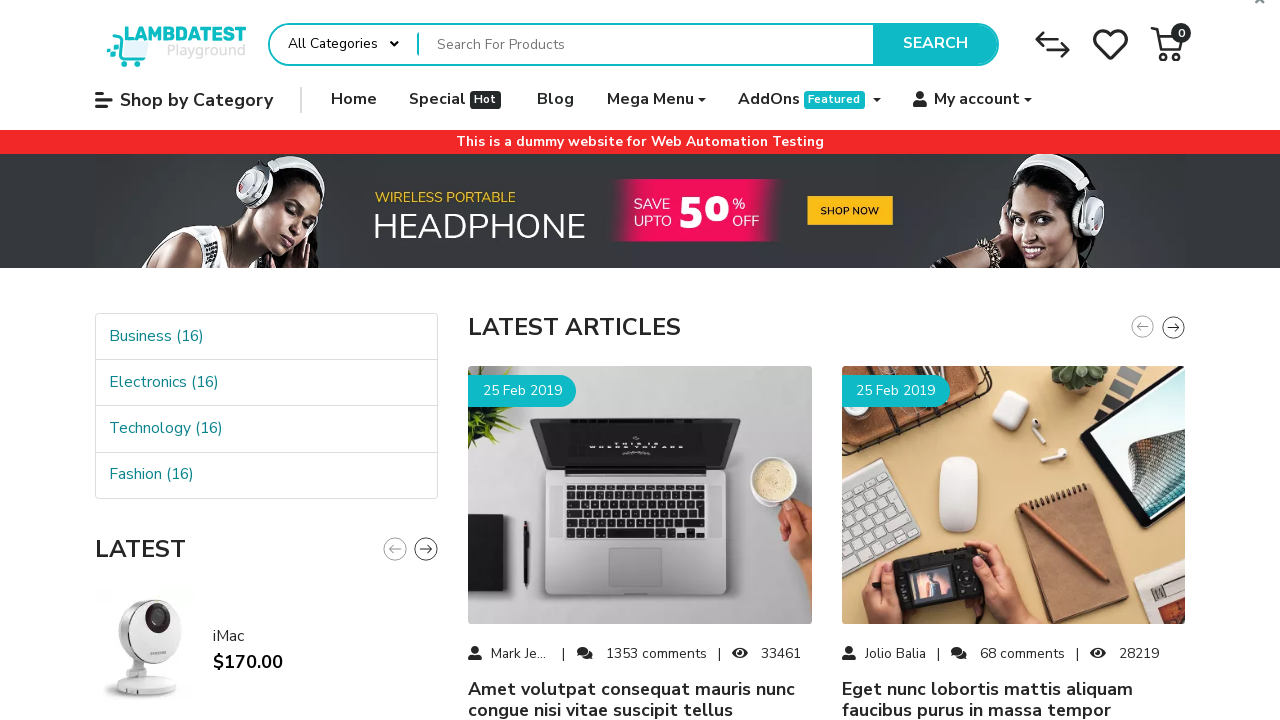

Navigated to LambdaTest e-commerce playground blog home page
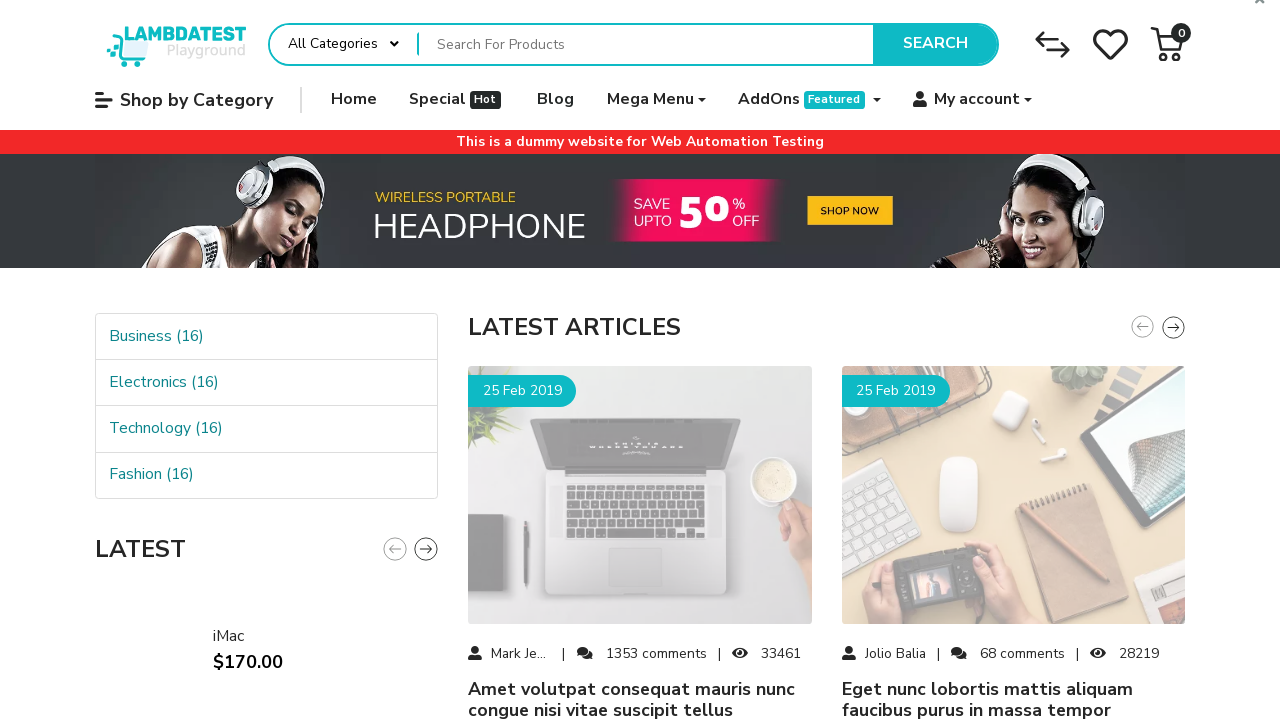

Blog carousel wrapper loaded
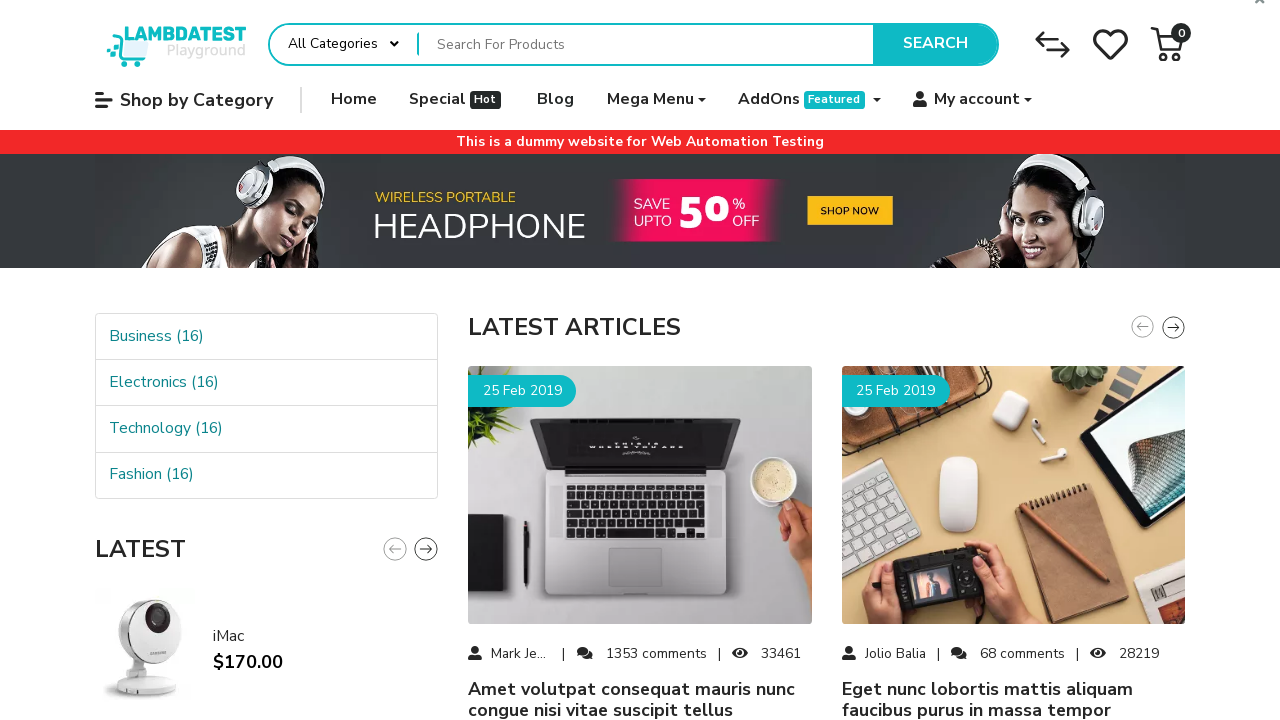

Located blog carousel element
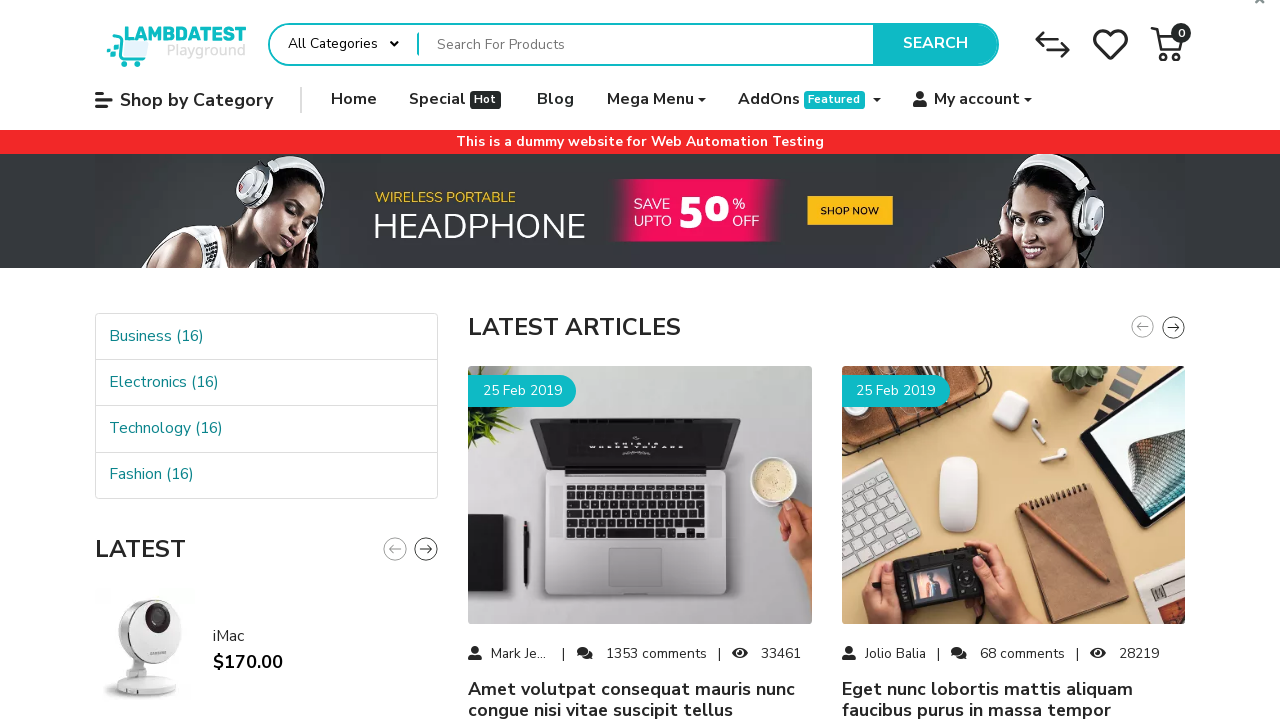

Located carousel slides collection
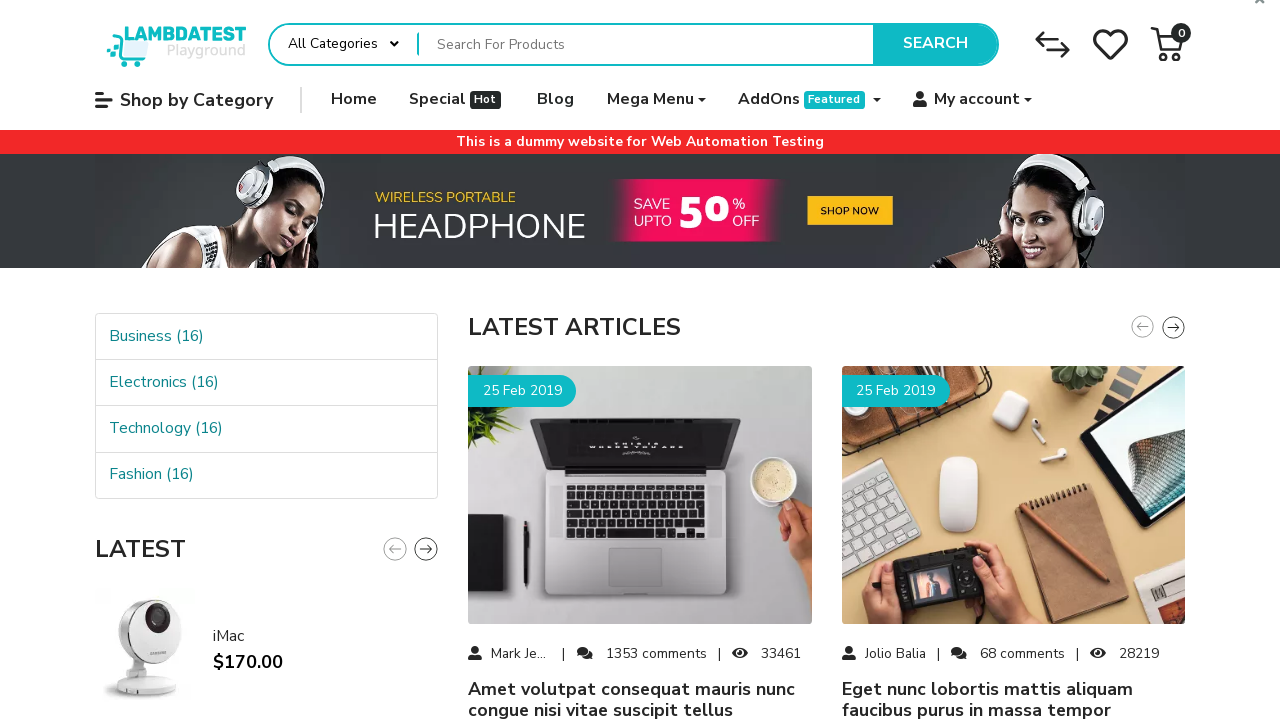

First article card became visible
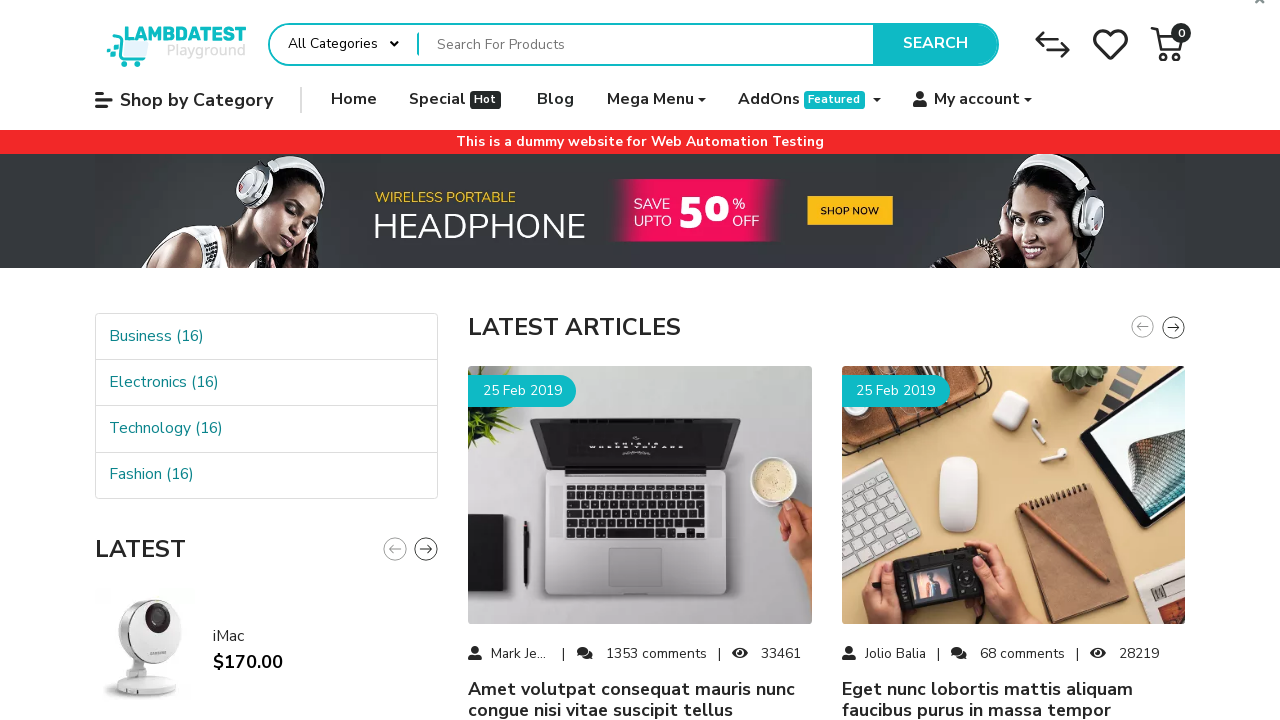

Located first article card
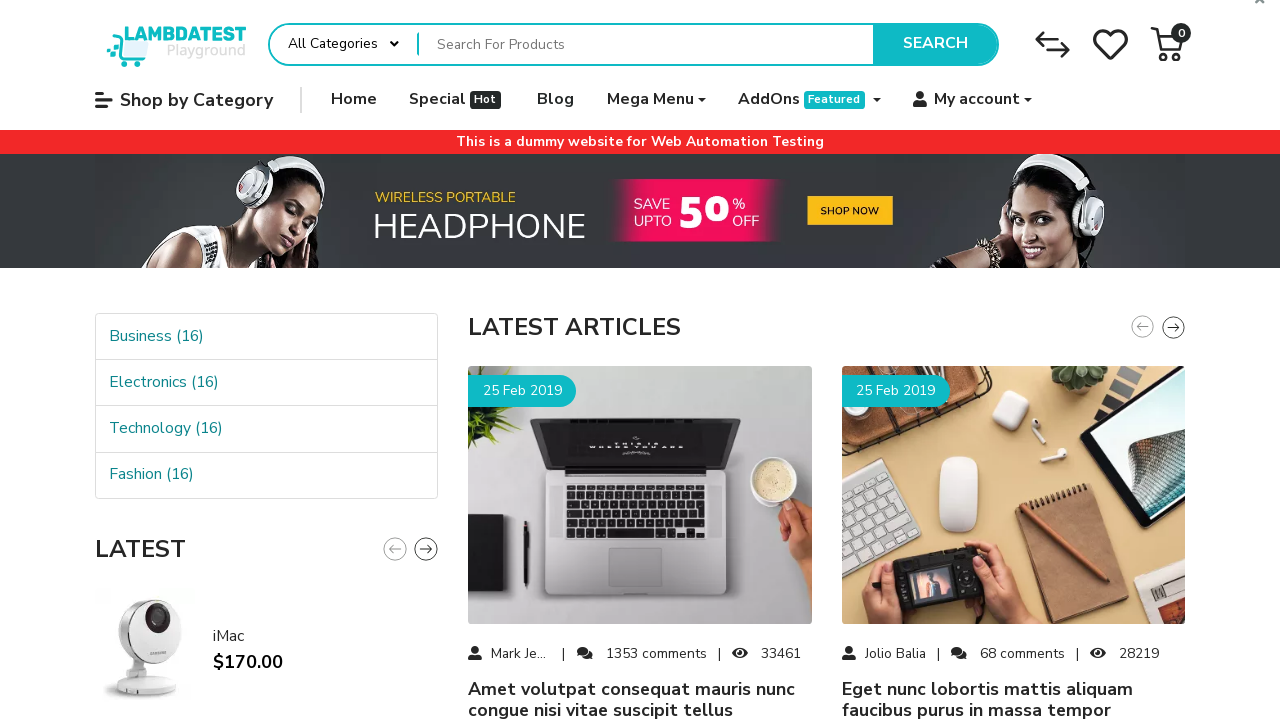

Article title element is visible
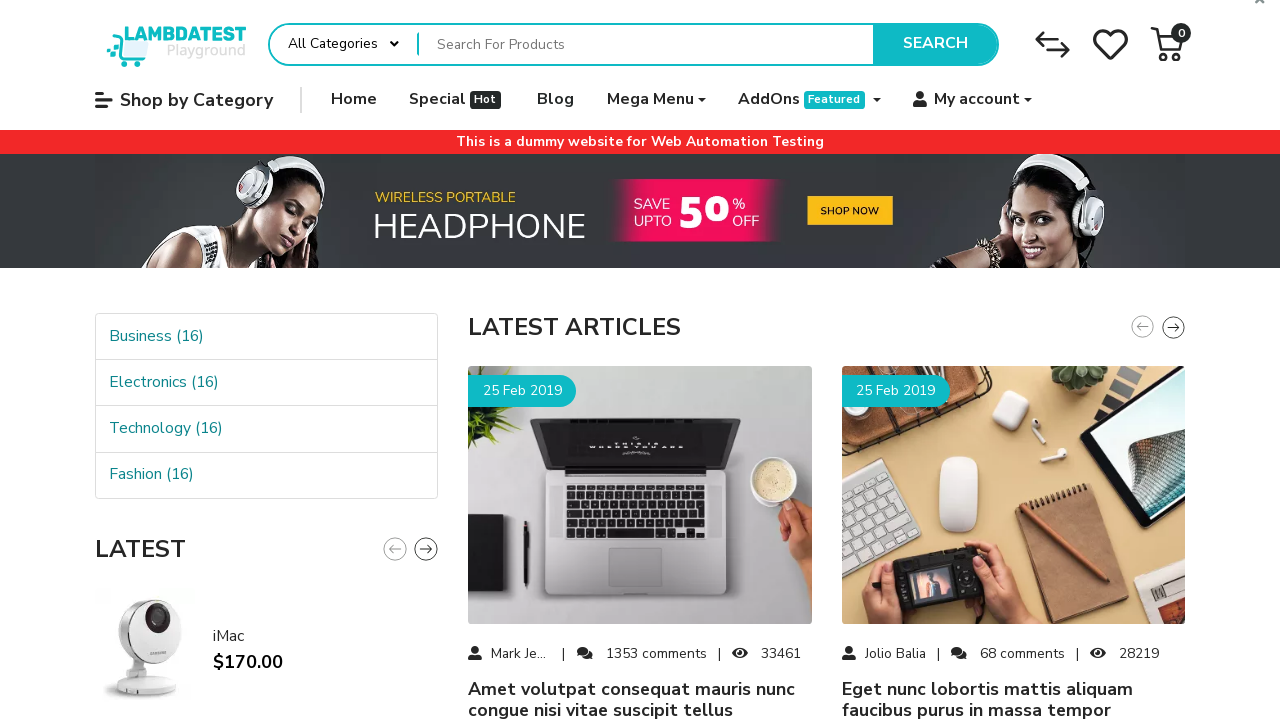

Article author element is visible
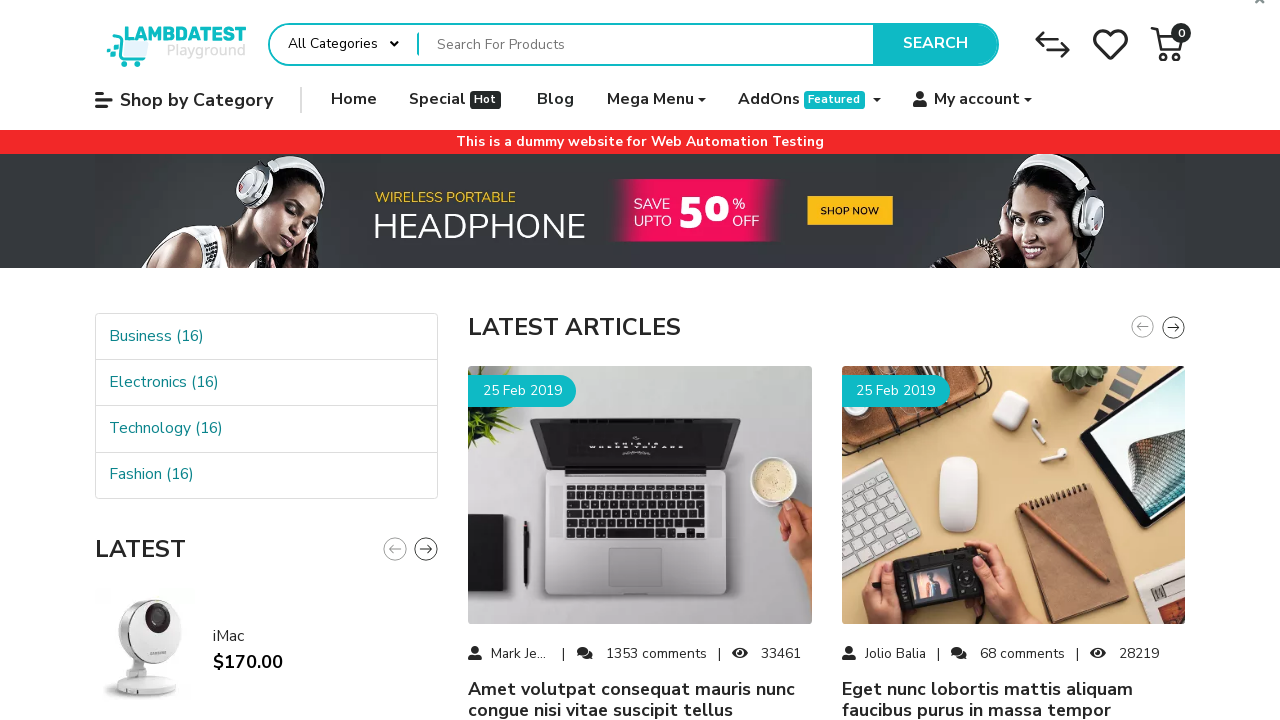

Article comments element is visible
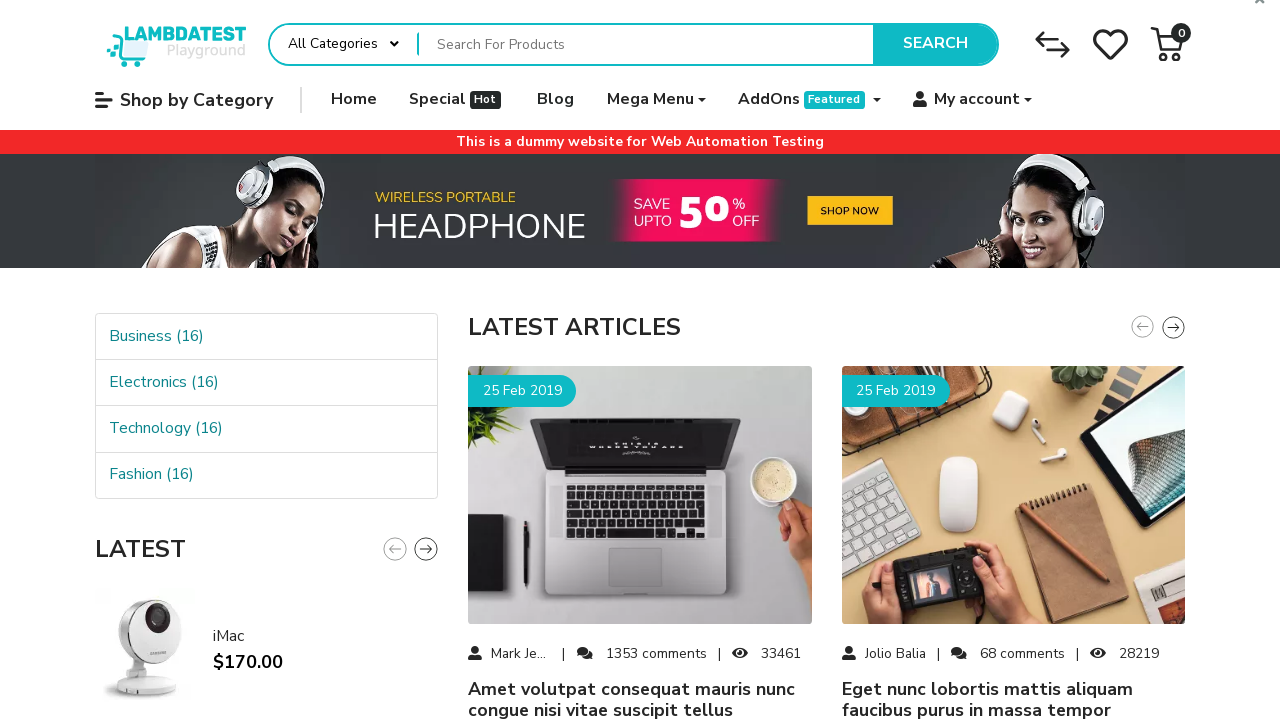

Article views element is visible
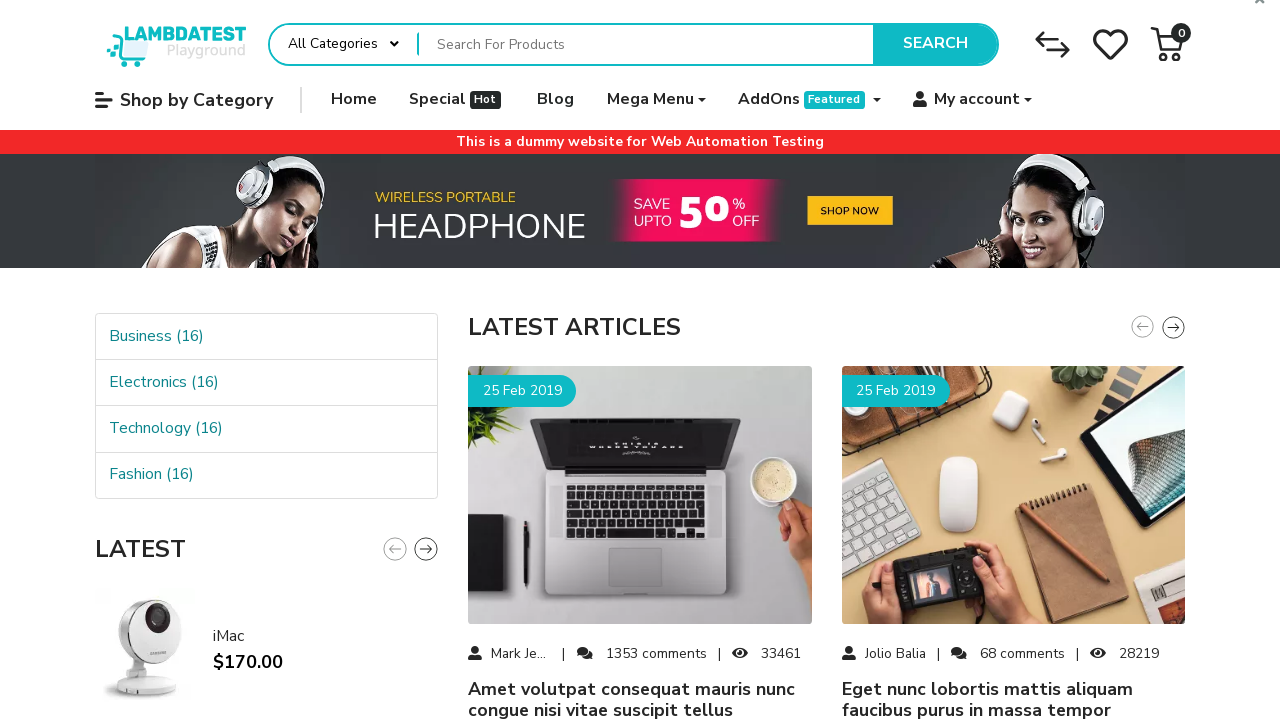

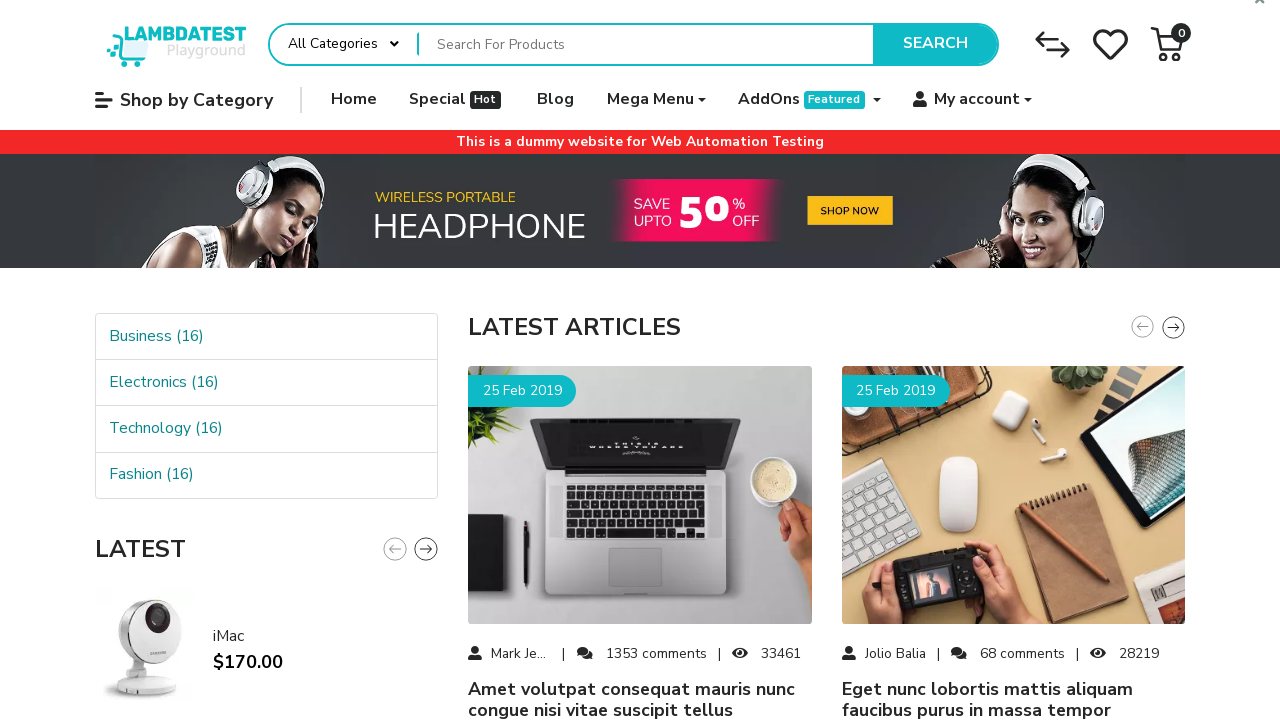